Navigates to OpenCart login page and fills in email and password fields

Starting URL: https://naveenautomationlabs.com/opencart/index.php?route=account/login

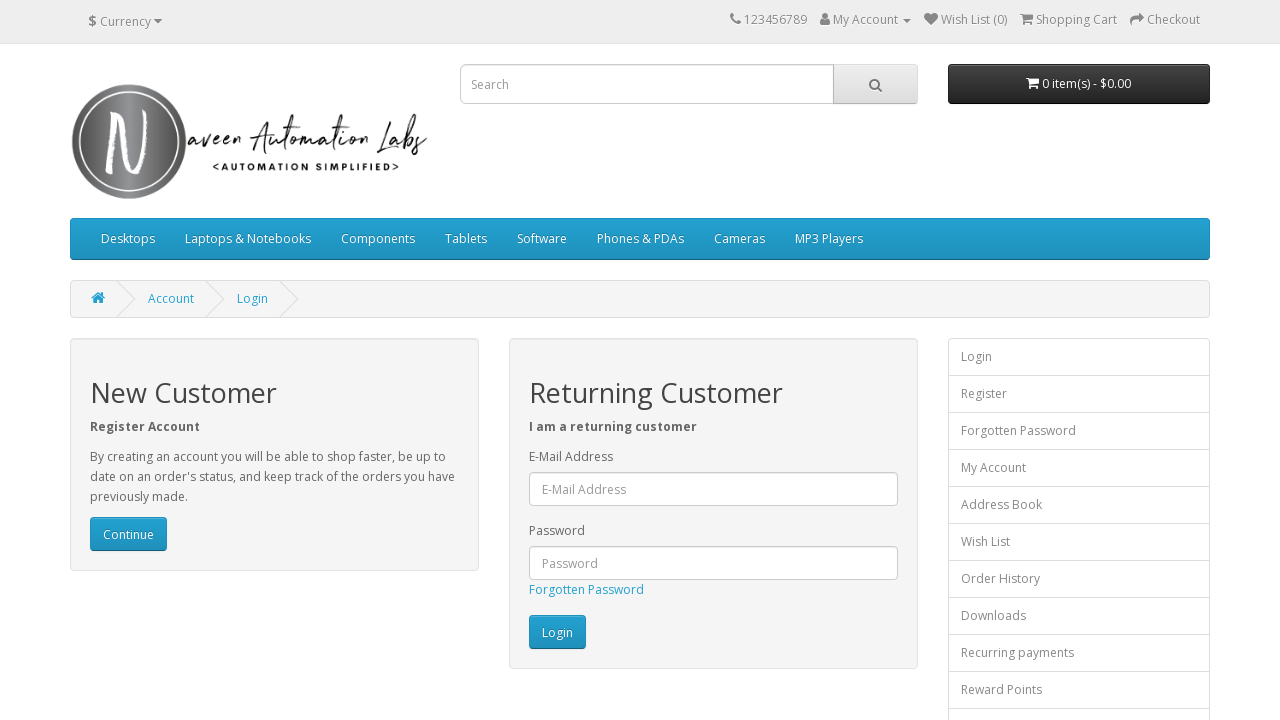

Filled email field with 'test@gmail.com' on #input-email
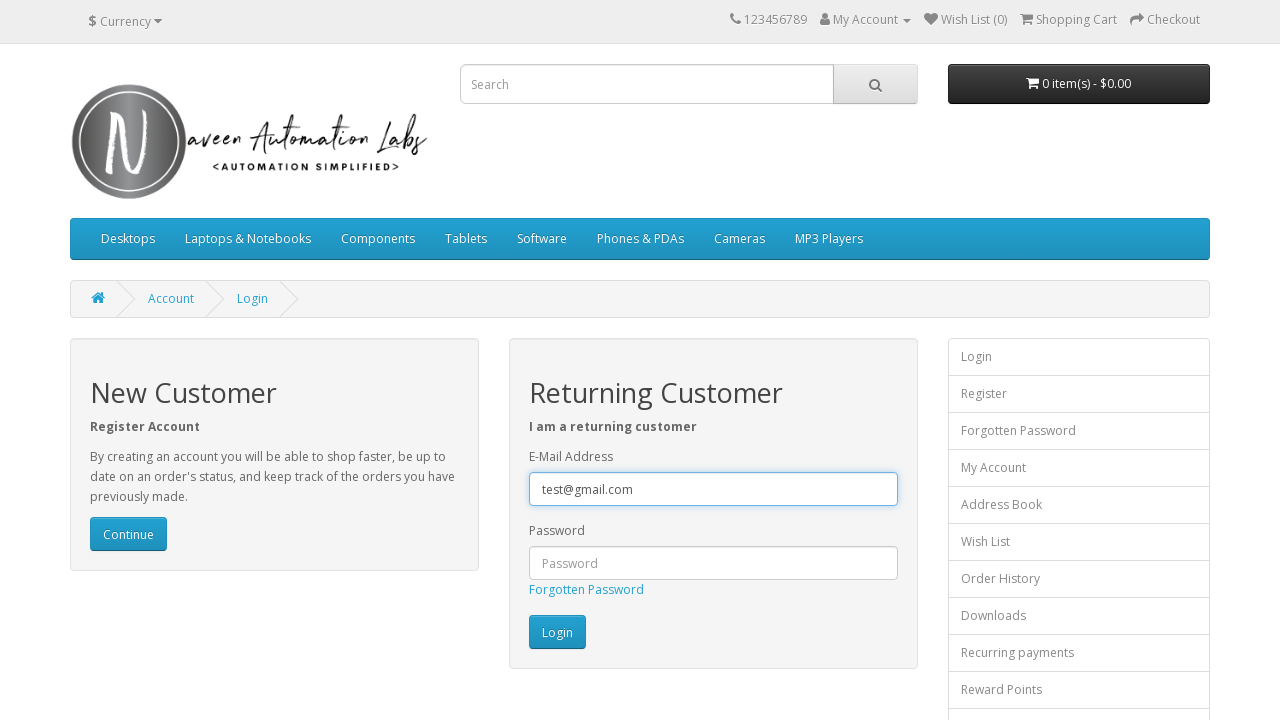

Filled password field with 'test@123' on #input-password
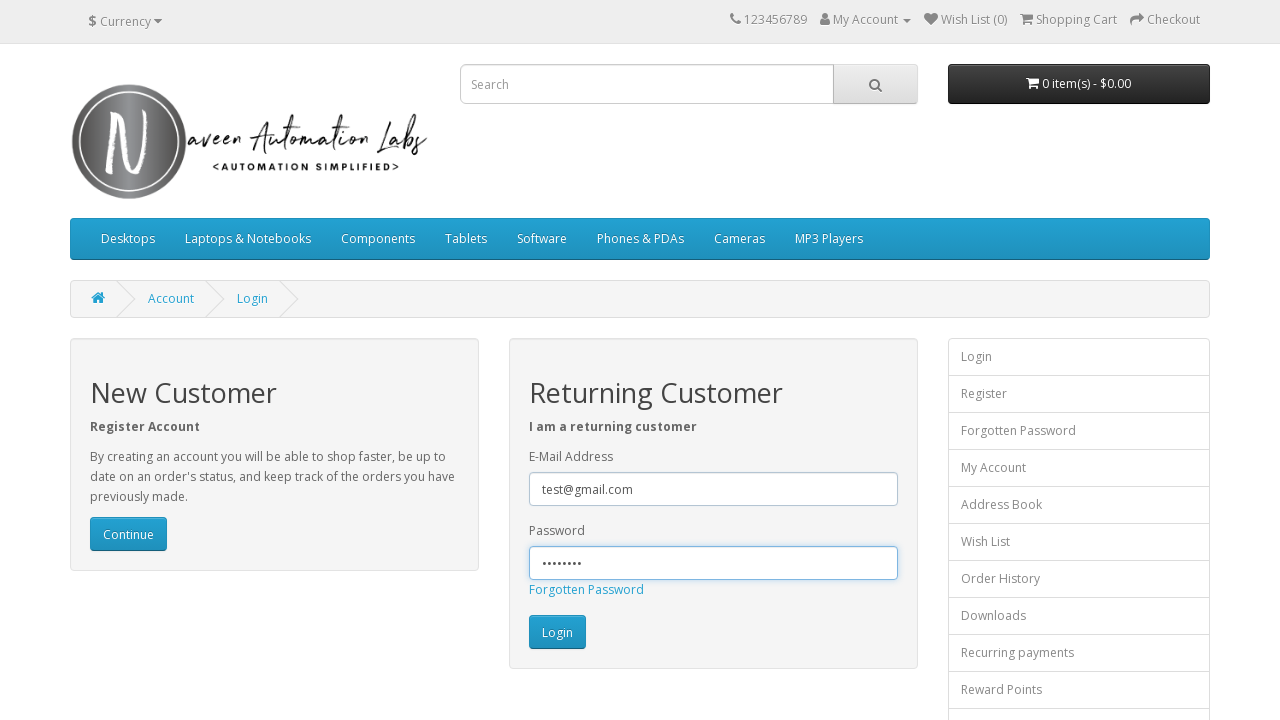

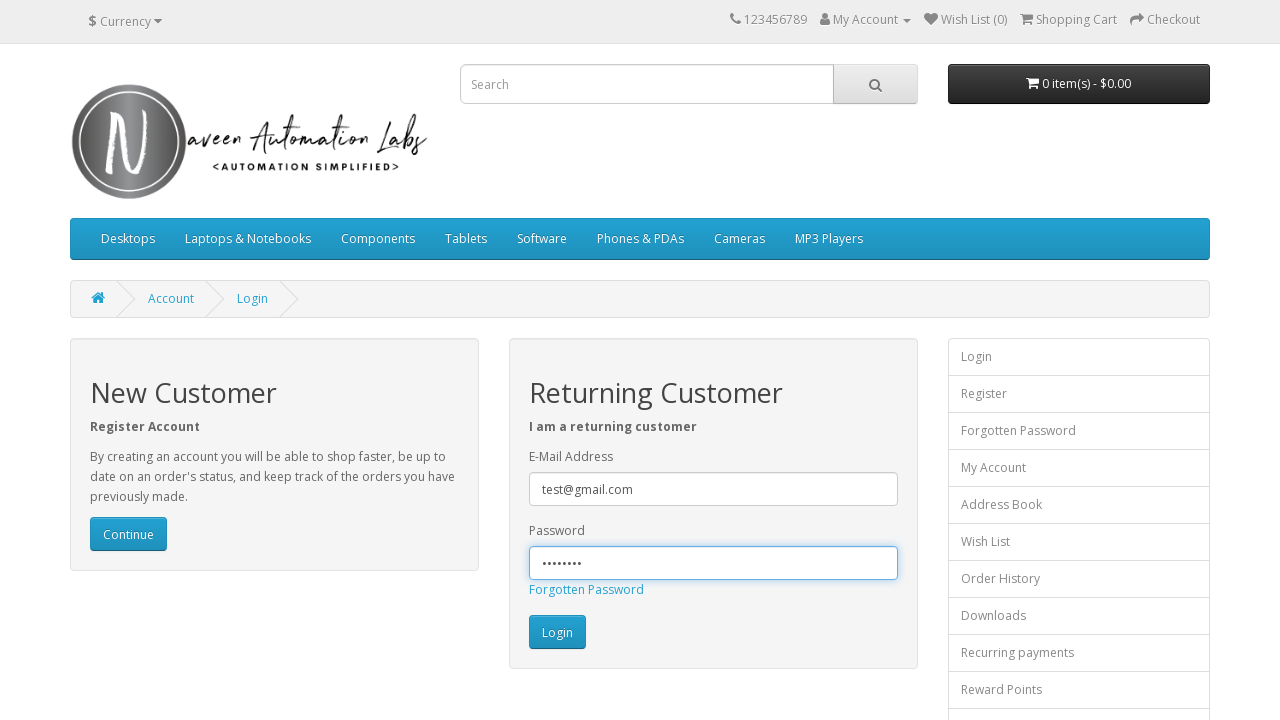